Tests browser navigational commands by visiting two websites and using forward, back, and refresh navigation controls

Starting URL: https://www.hdfcbank.com/

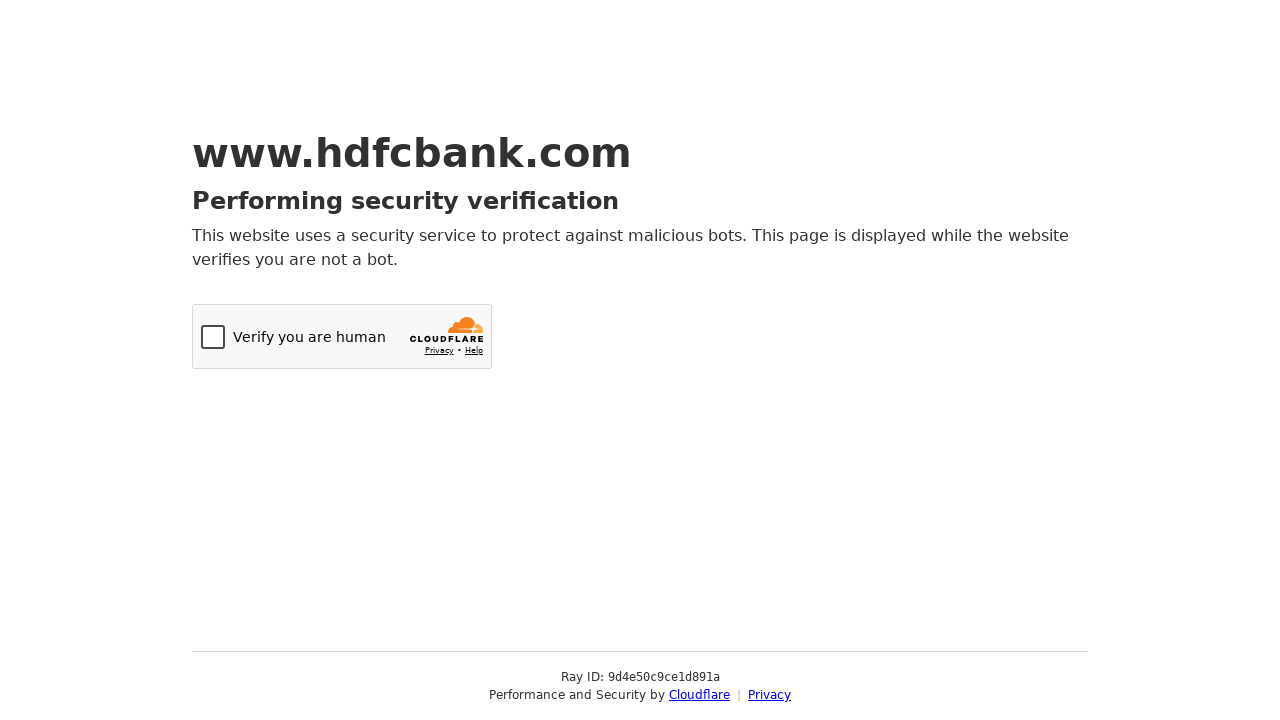

Initial HDFC Bank page loaded (domcontentloaded)
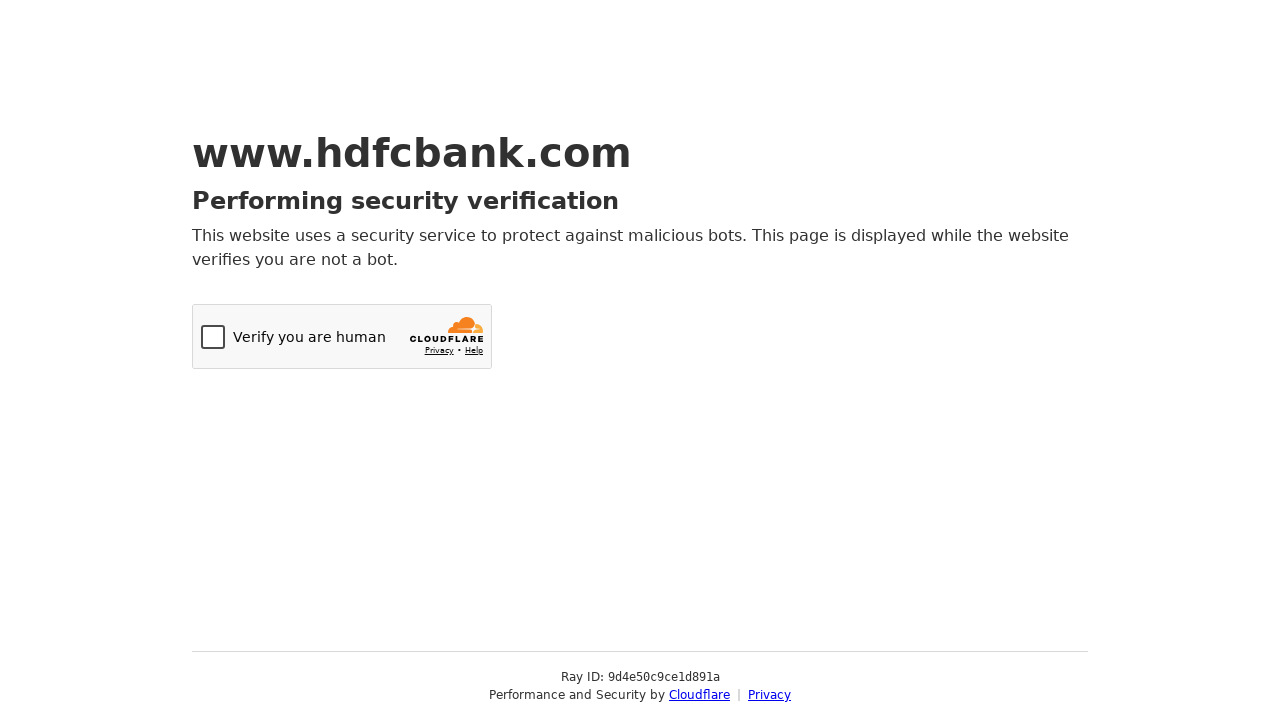

Navigated to Adactin Hotel App website
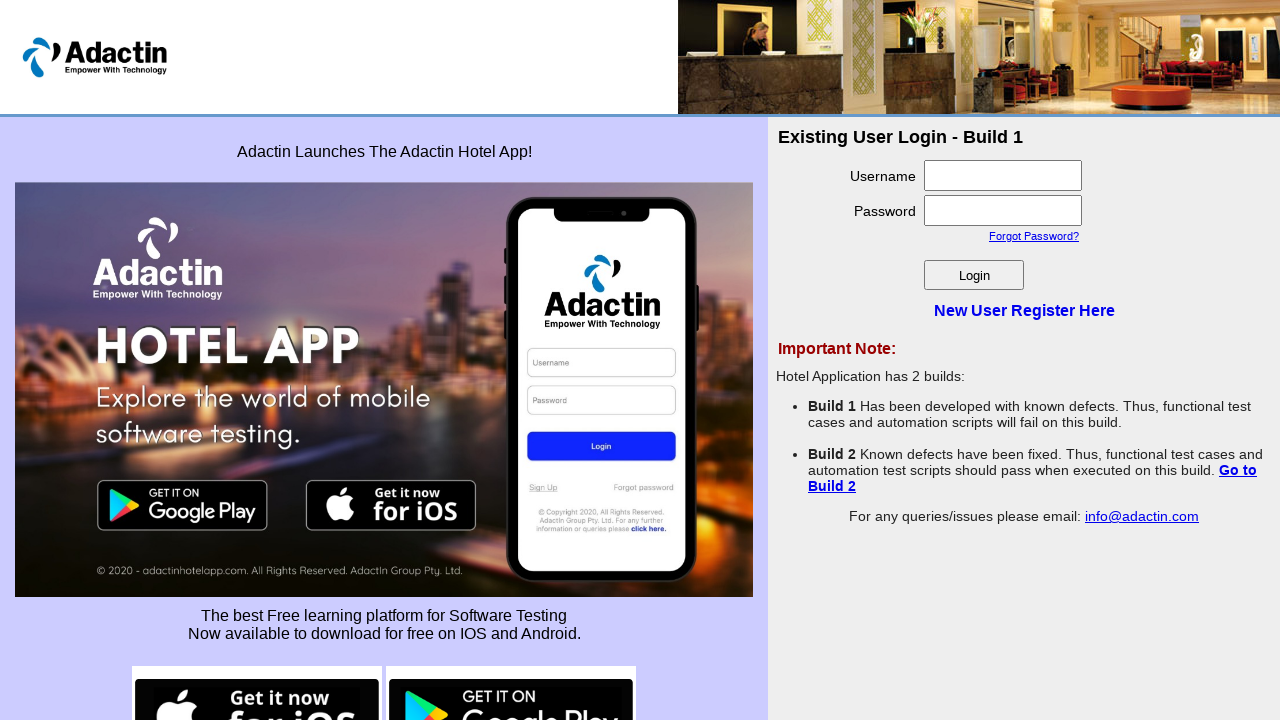

Adactin Hotel App page loaded (domcontentloaded)
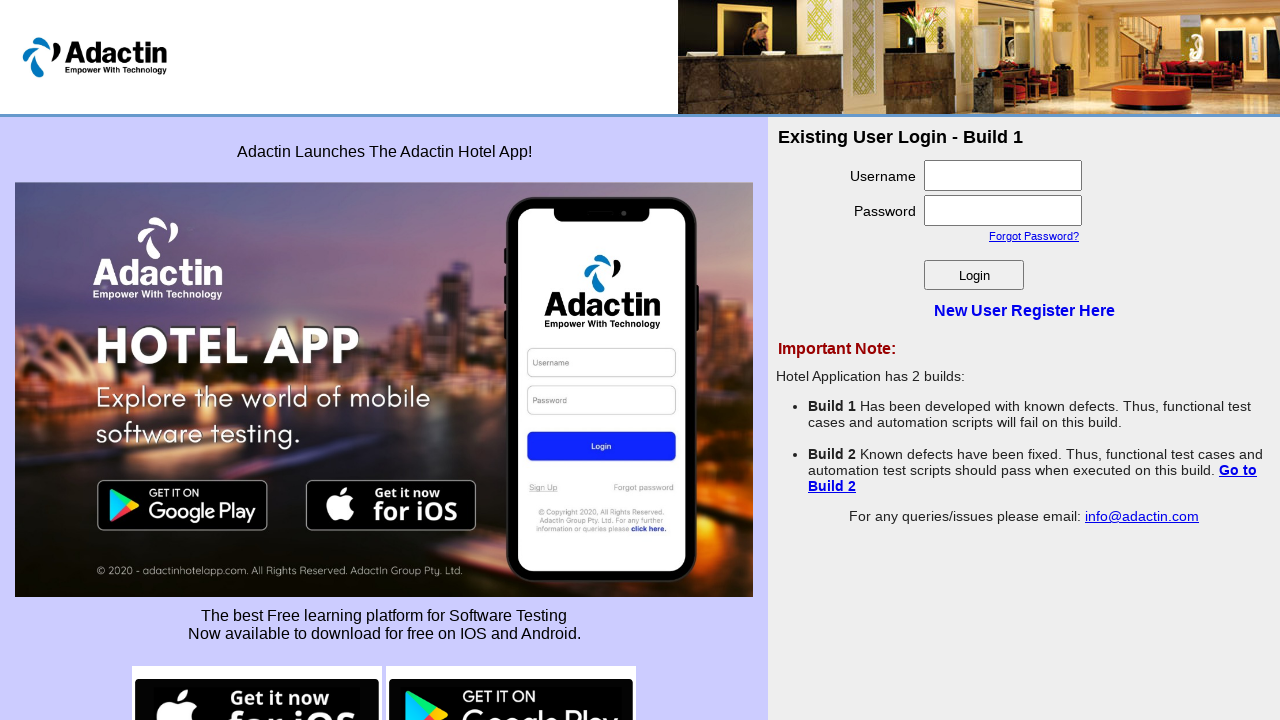

Navigated forward to HDFC Bank page
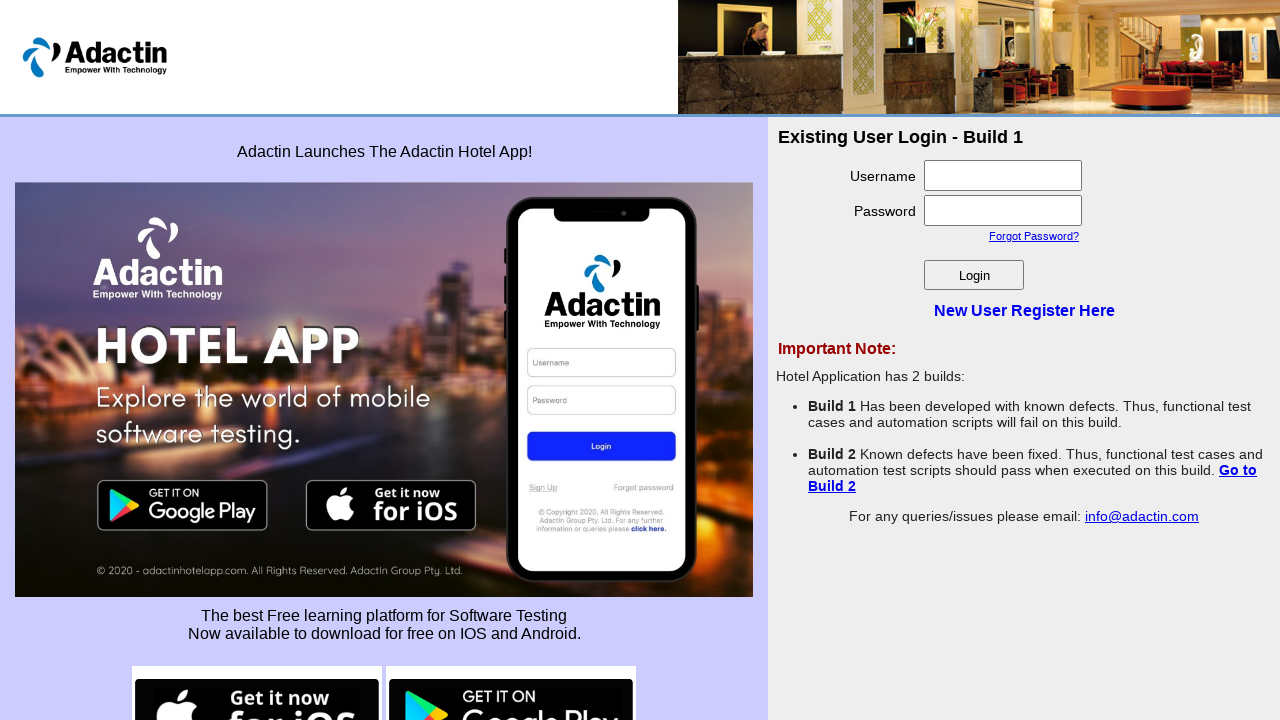

HDFC Bank page loaded after forward navigation (domcontentloaded)
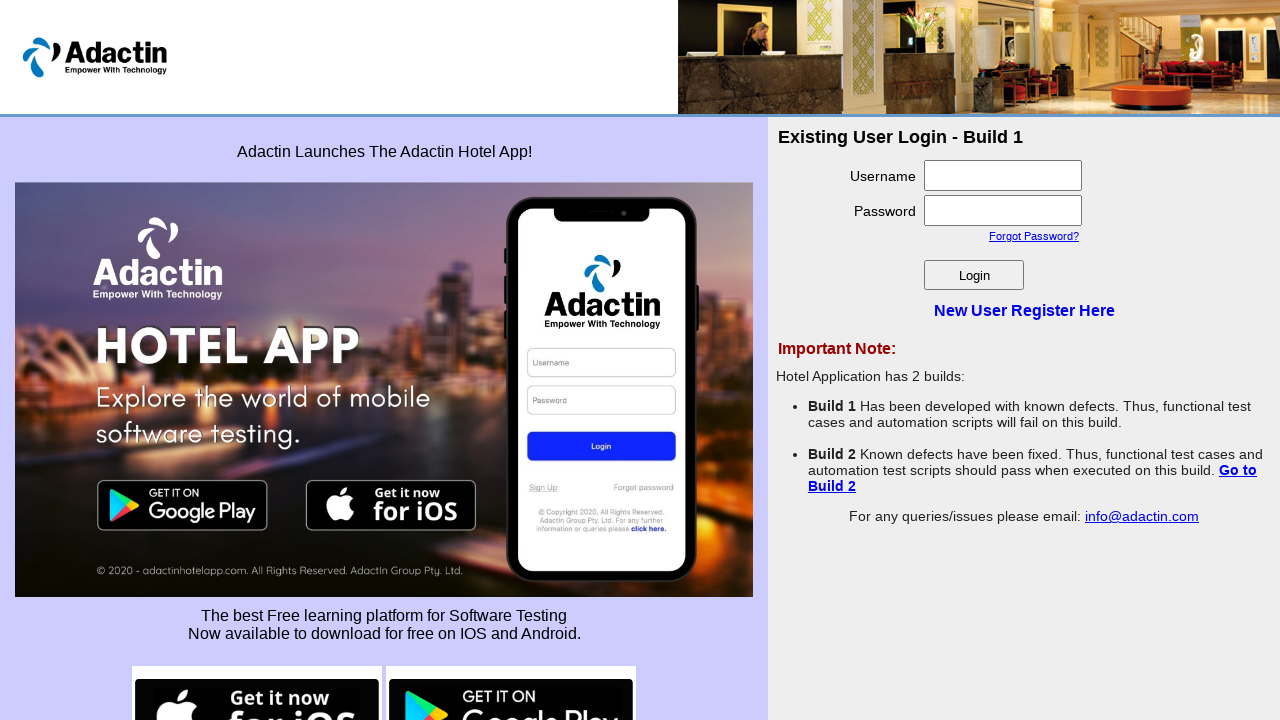

Navigated back to Adactin Hotel App page
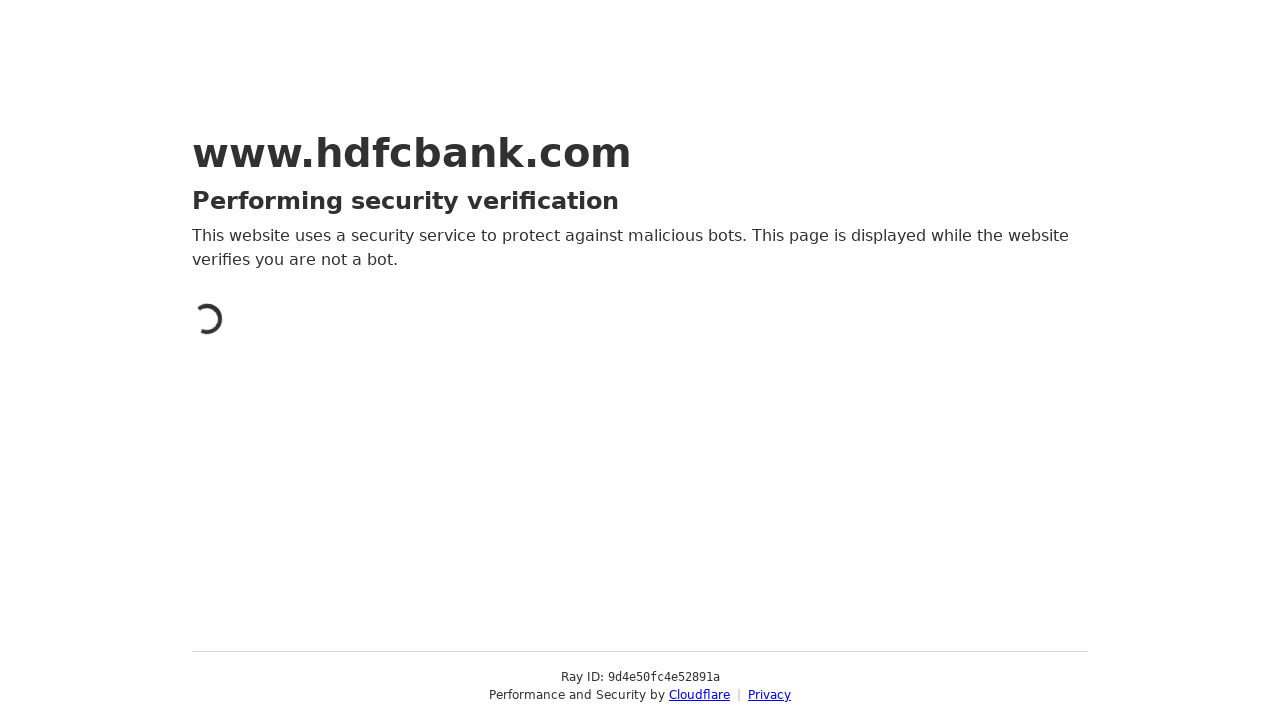

Adactin Hotel App page loaded after back navigation (domcontentloaded)
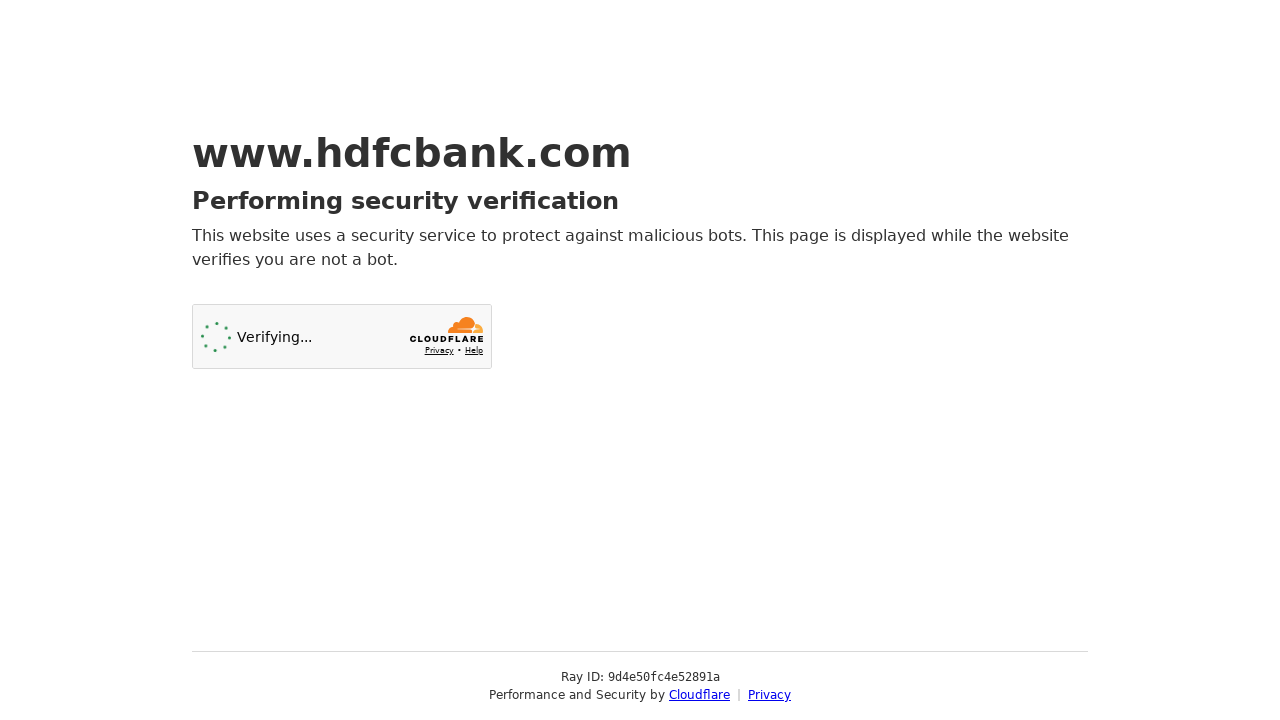

Refreshed the current Adactin Hotel App page
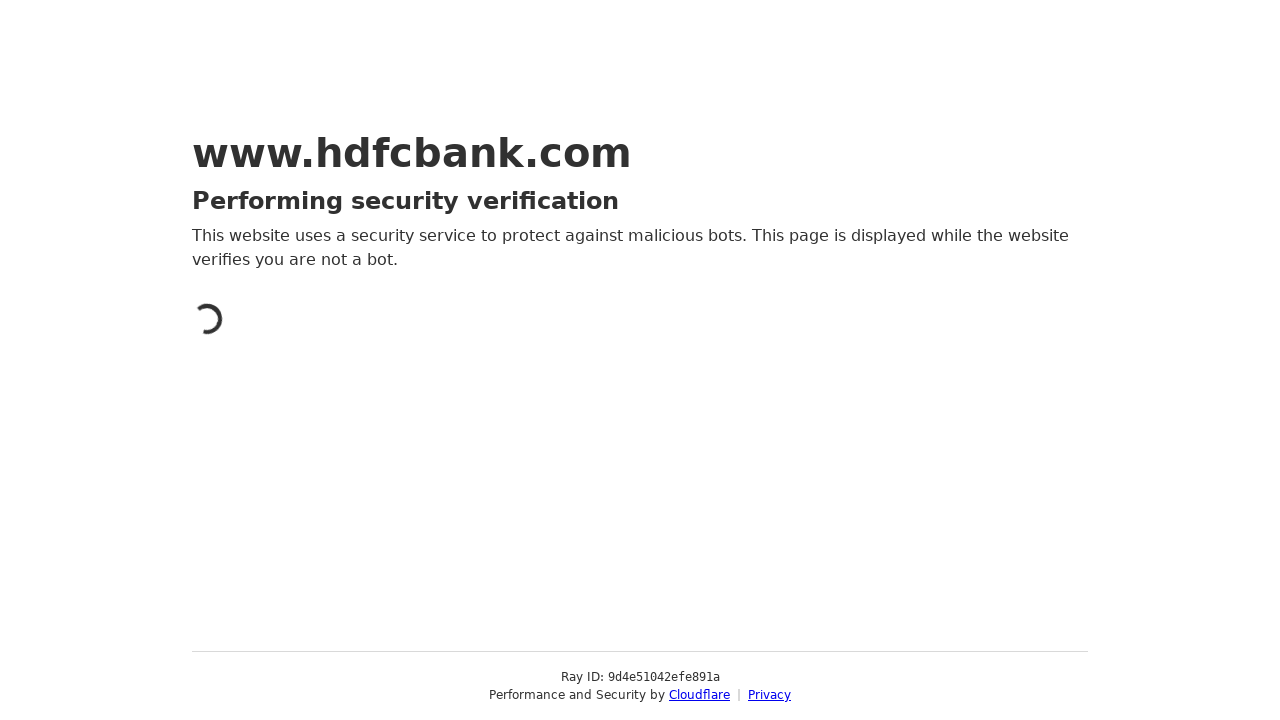

Adactin Hotel App page reloaded (domcontentloaded)
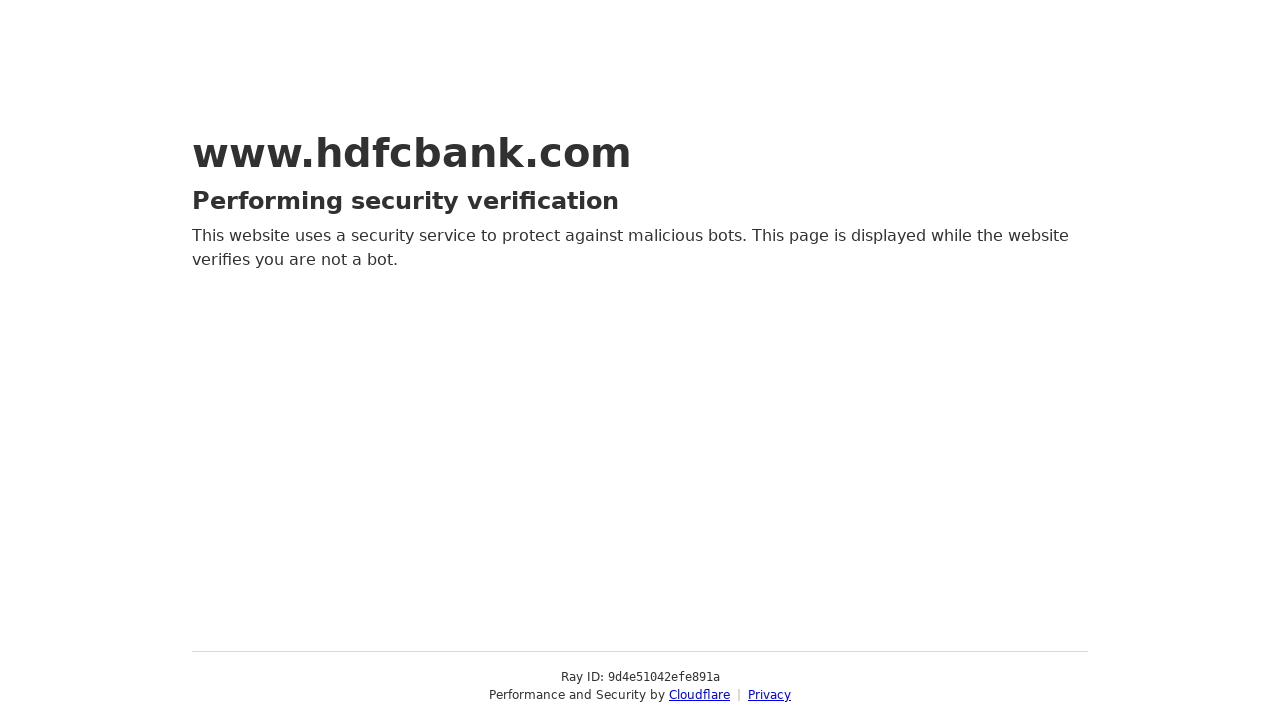

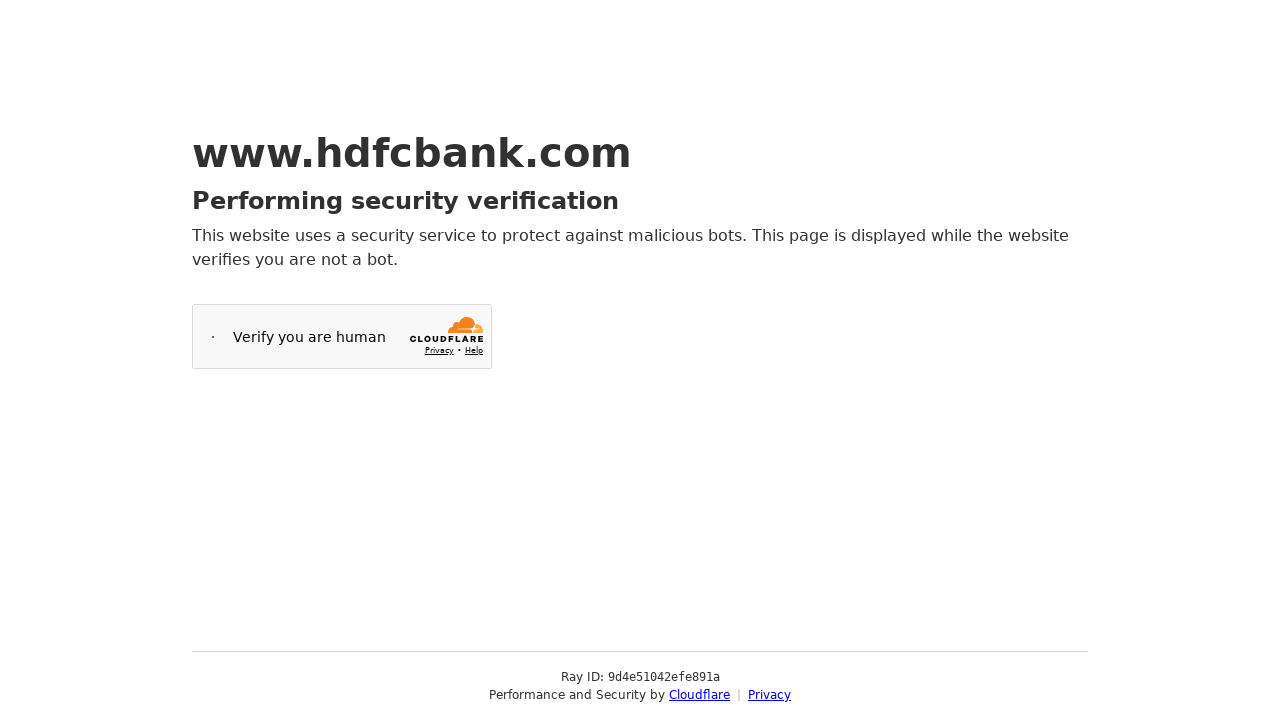